Tests locating dropdown options using various text-matching strategies on a calorie calculator page

Starting URL: https://www.calculator.net/calorie-calculator.html

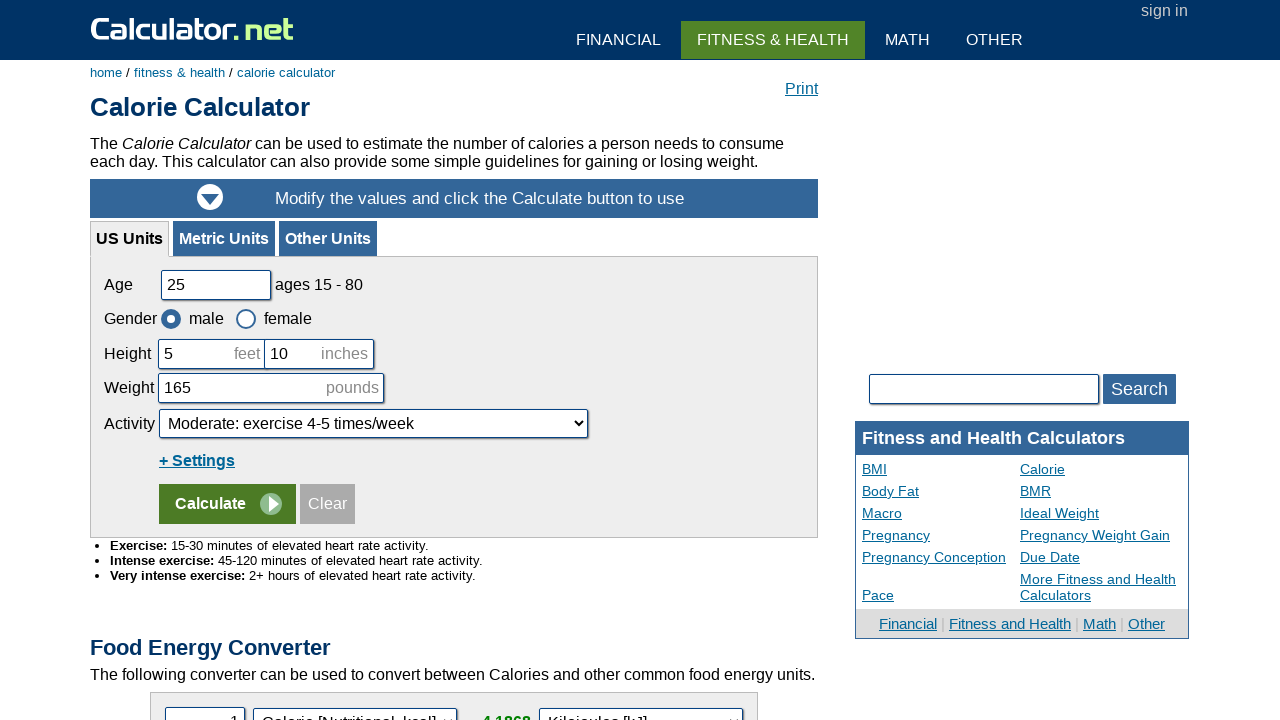

Located all dropdown options containing 'Active' text
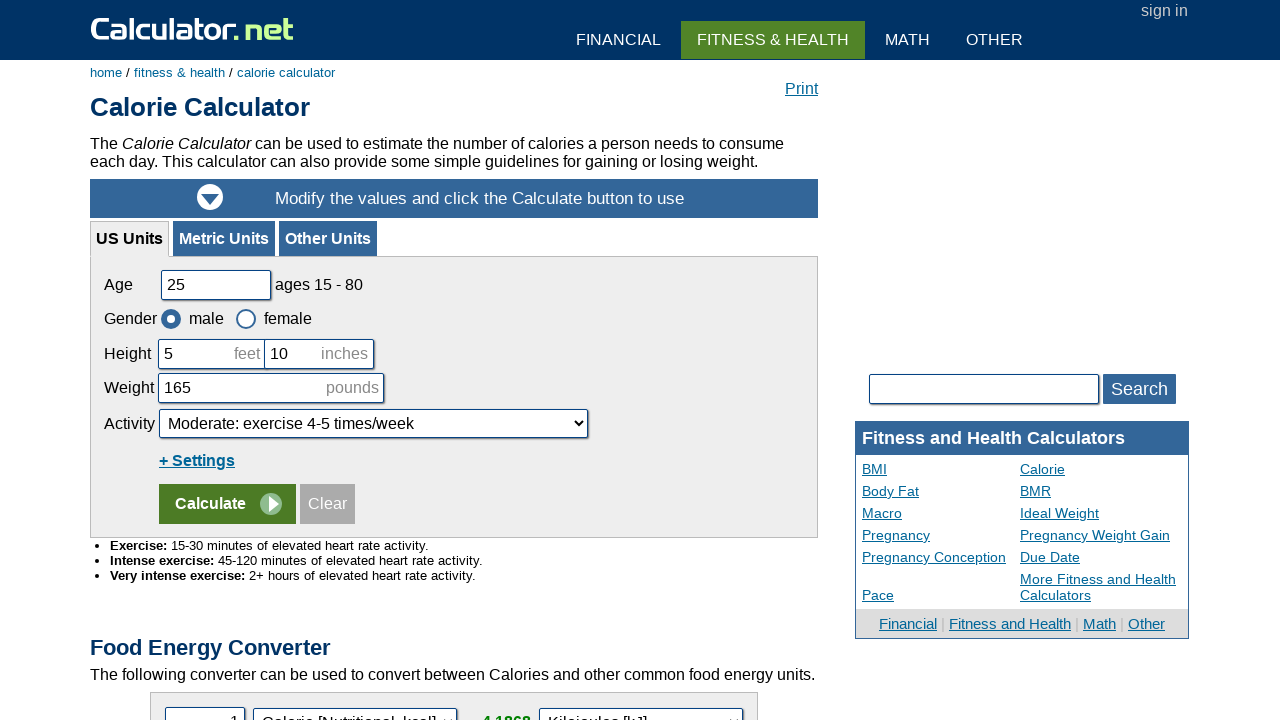

Retrieved text content from 'Active' dropdown option: Active: daily exercise or intense exercise 3-4 times/week
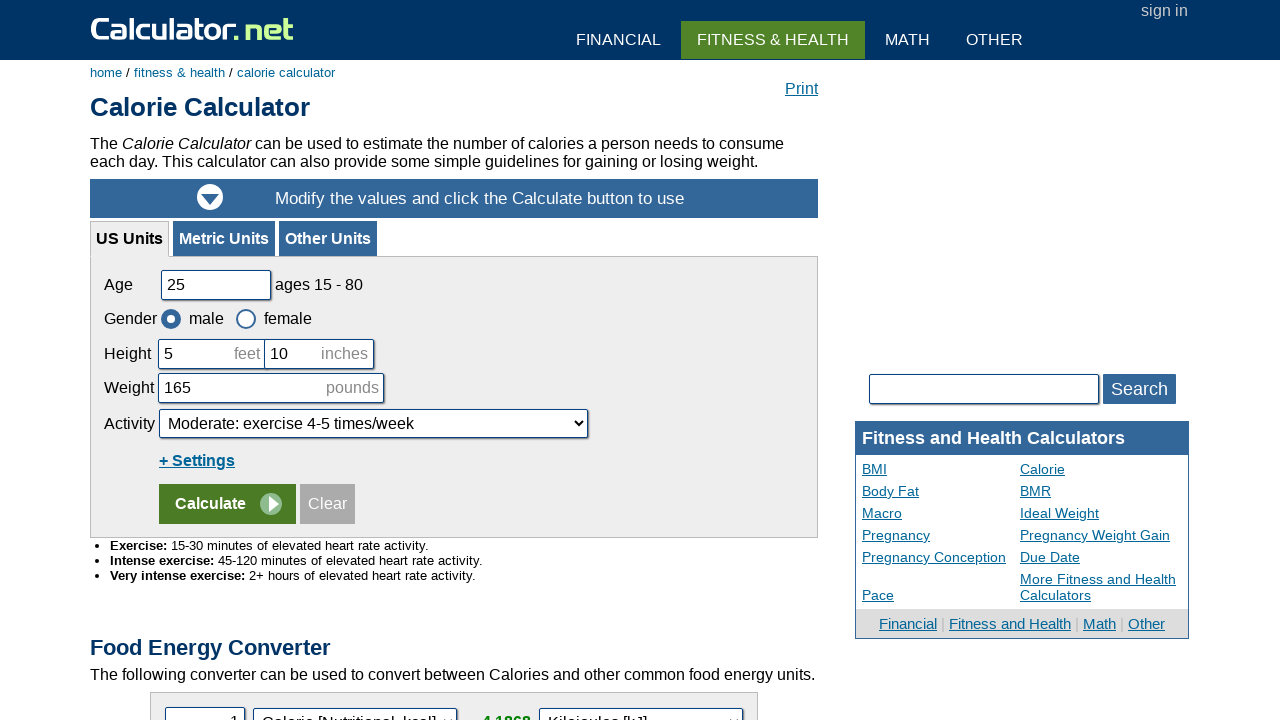

Retrieved text content from 'Active' dropdown option: Very Active: intense exercise 6-7 times/week
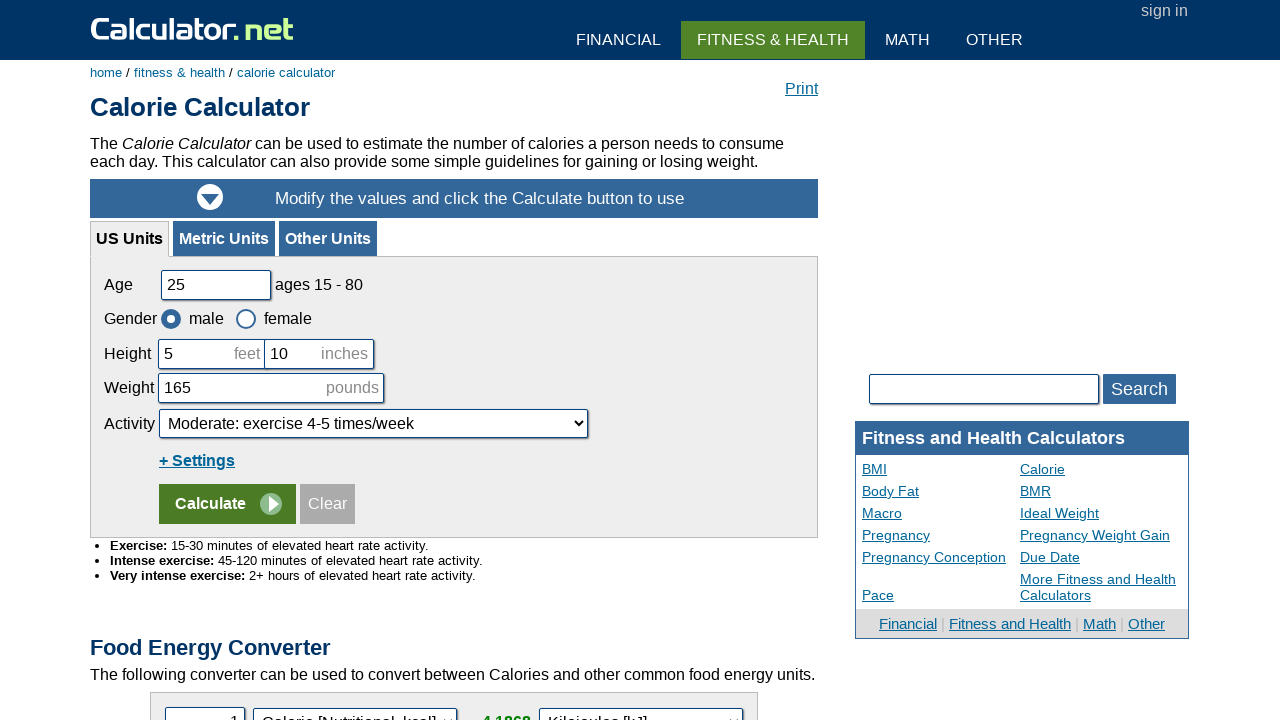

Retrieved text content from 'Active' dropdown option: Extra Active: very intense exercise daily, or physical job
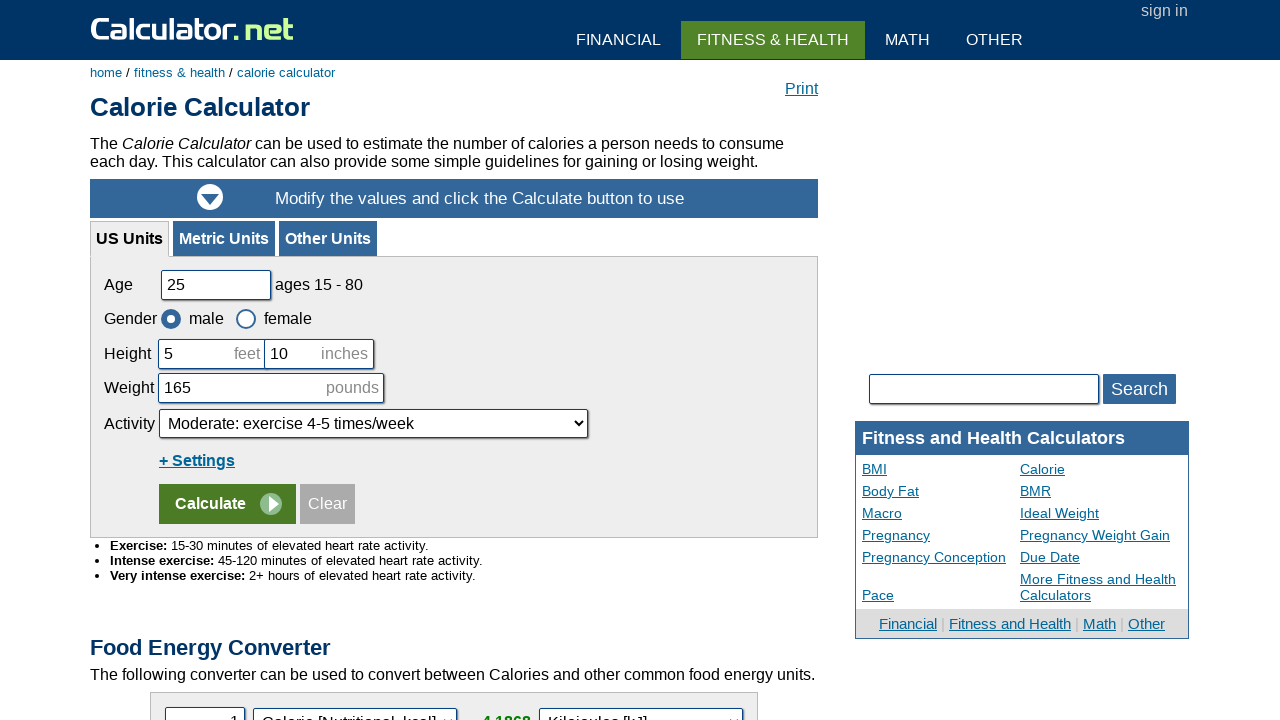

Located all options in activity dropdown
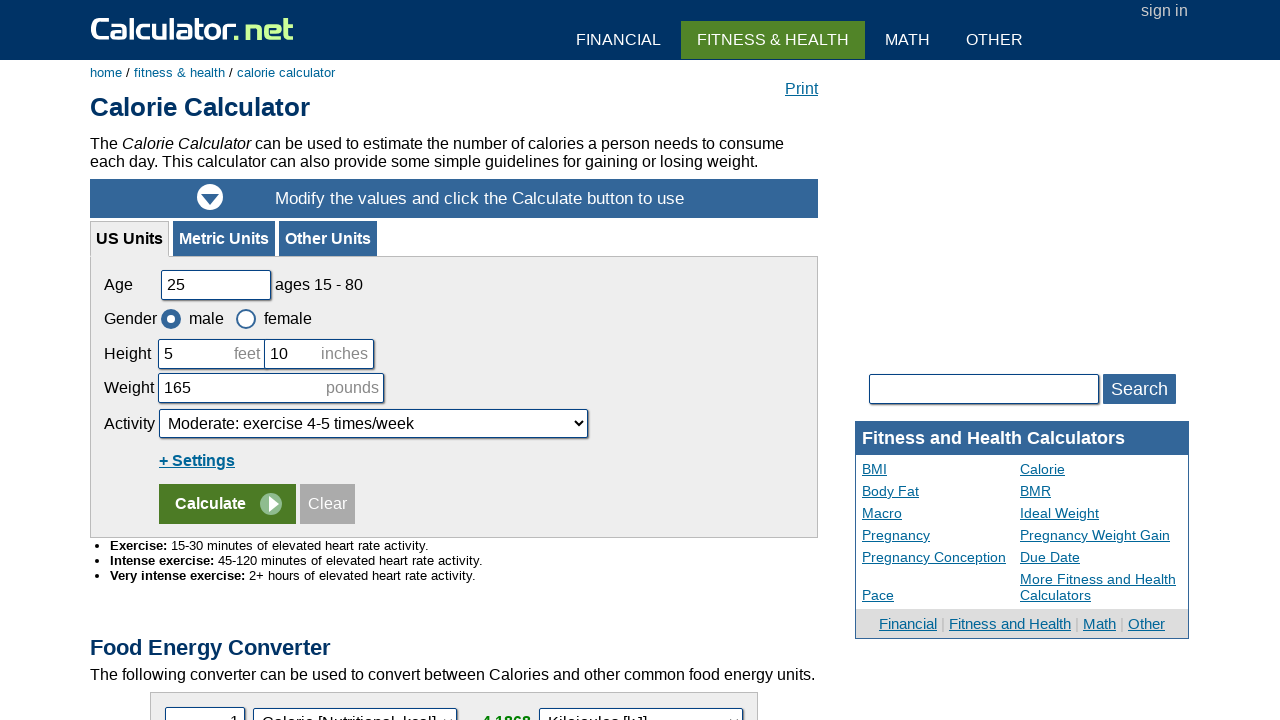

Found dropdown option starting with 'Extra': Extra Active: very intense exercise daily, or physical job
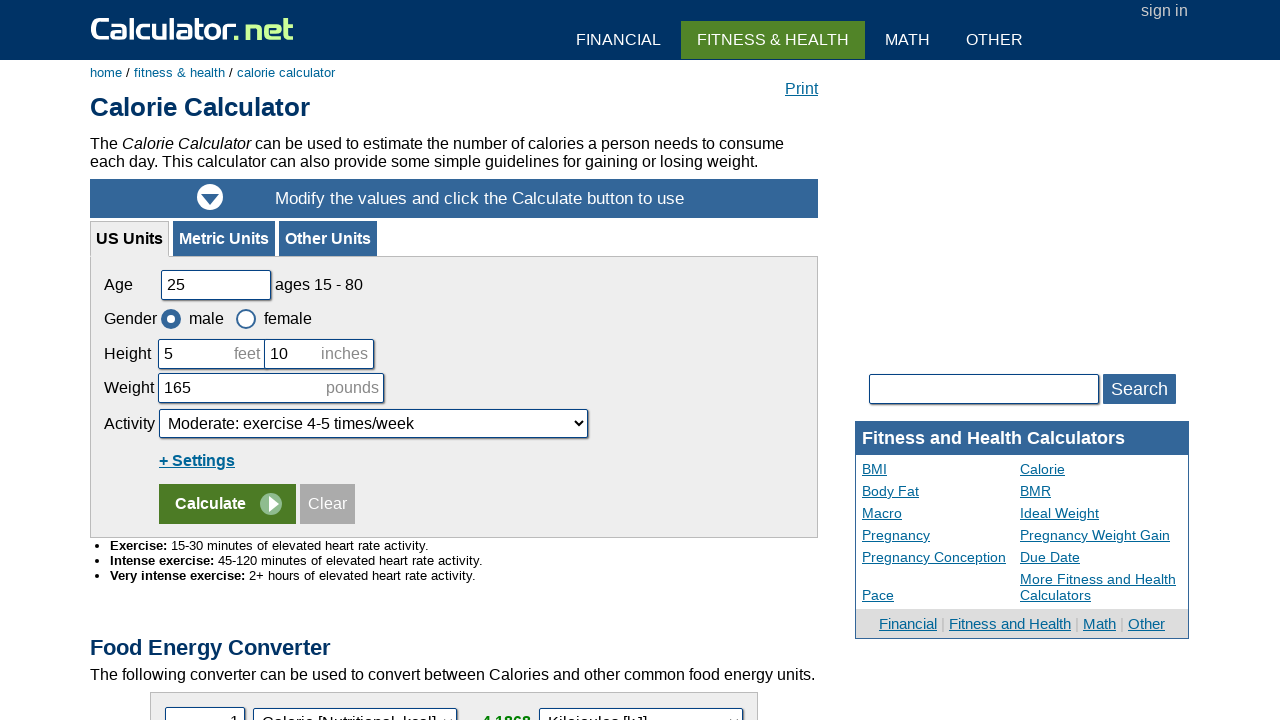

Located dropdown option with exact text 'Very Active: intense exercise 6-7 times/week'
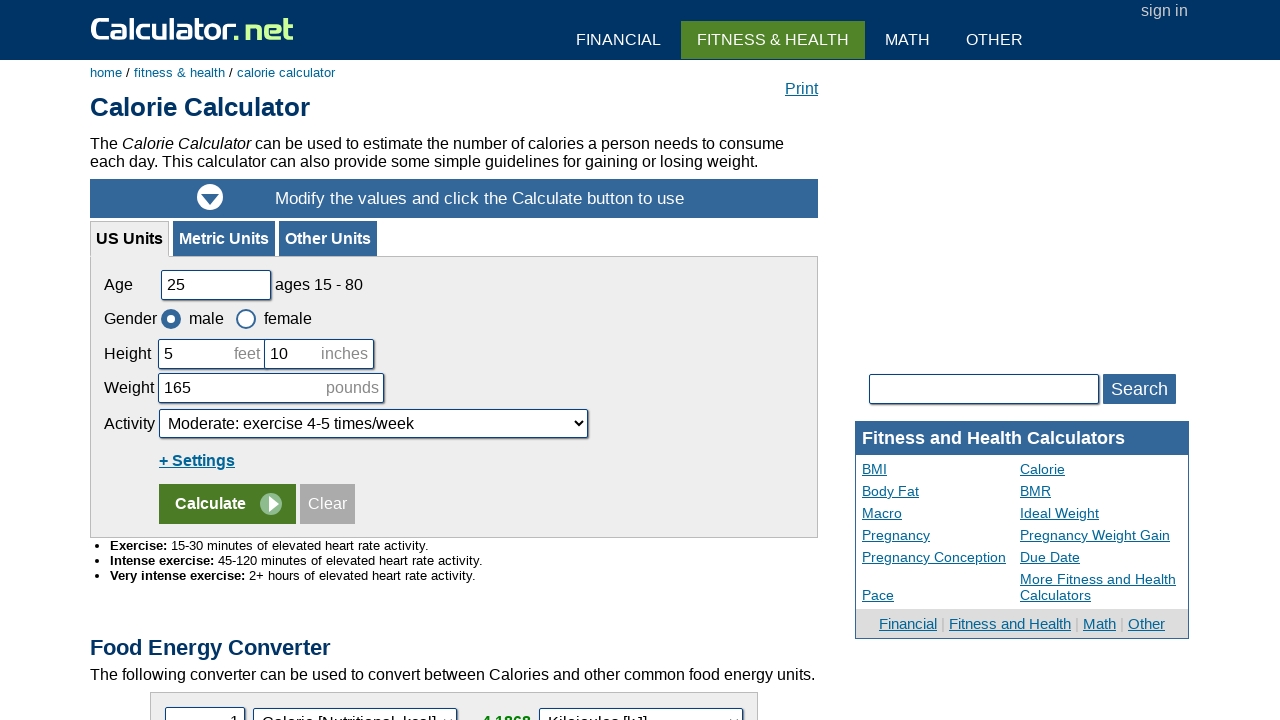

Retrieved text content from 'Very Active' option: Very Active: intense exercise 6-7 times/week
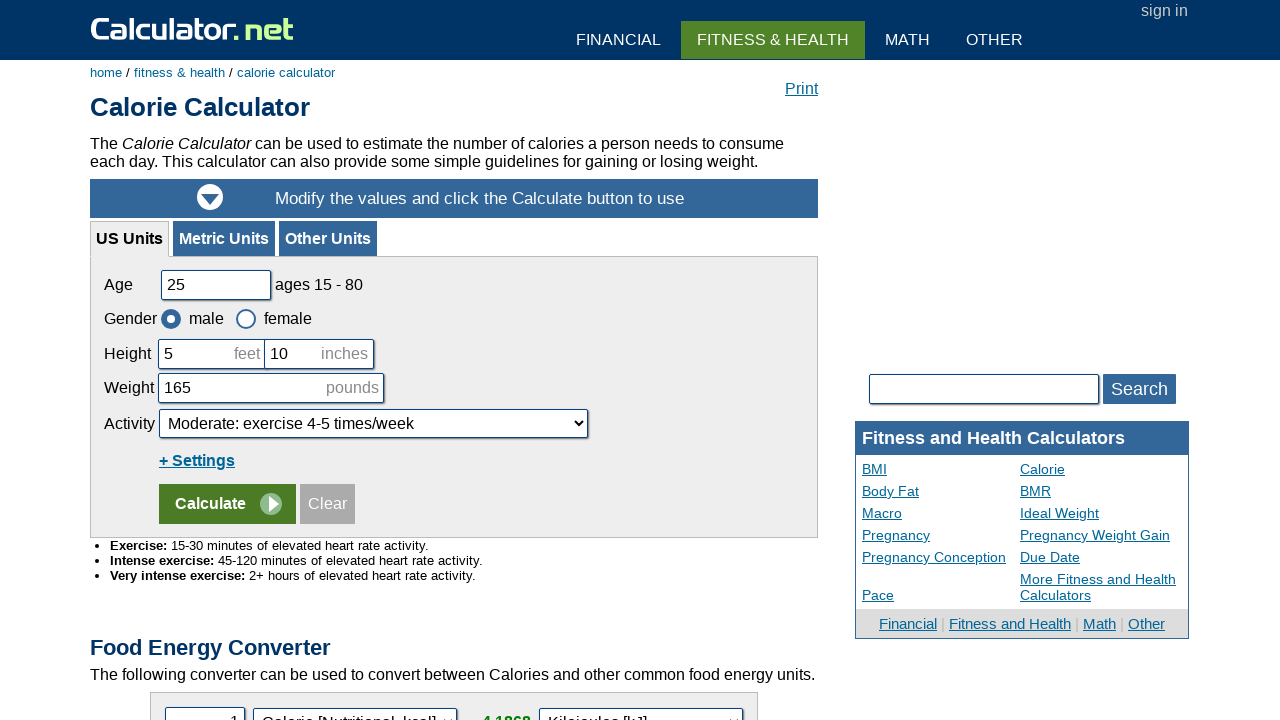

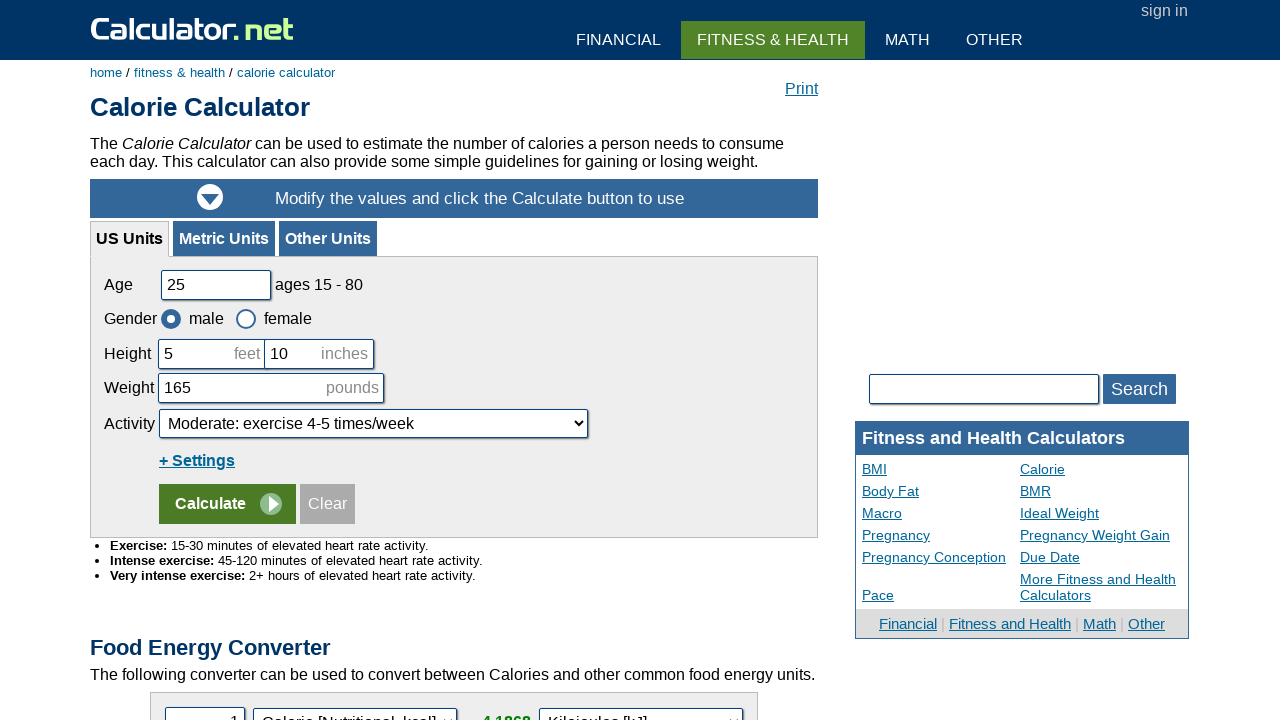